Tests opening a new browser window by clicking a button and switching between the main window and the newly opened window

Starting URL: https://demoqa.com/browser-windows

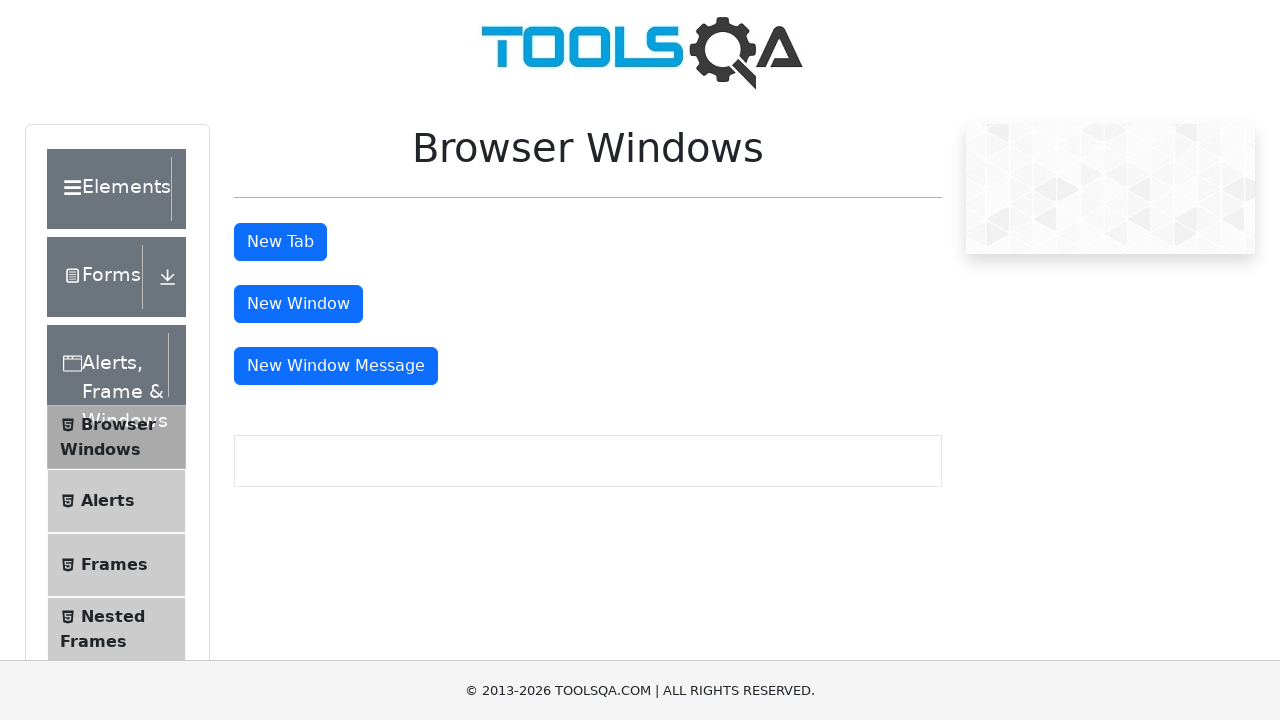

Stored reference to main window
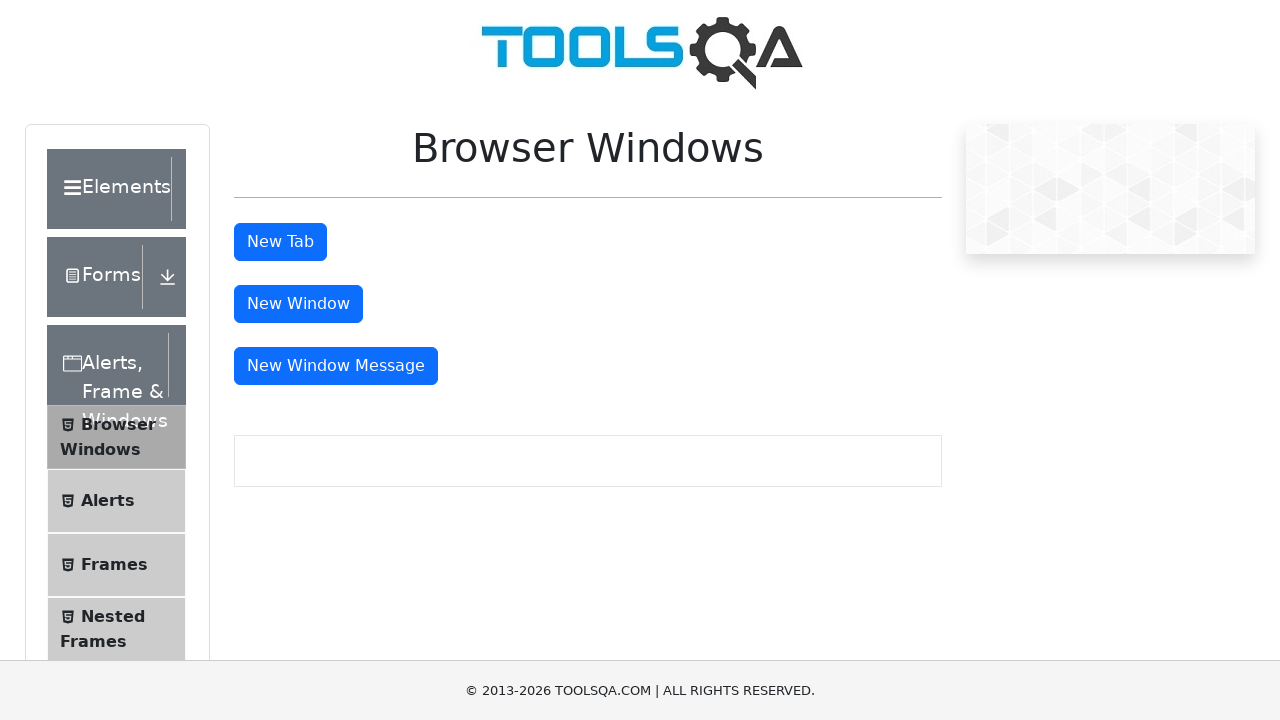

Clicked button to open new window at (298, 304) on #windowButton
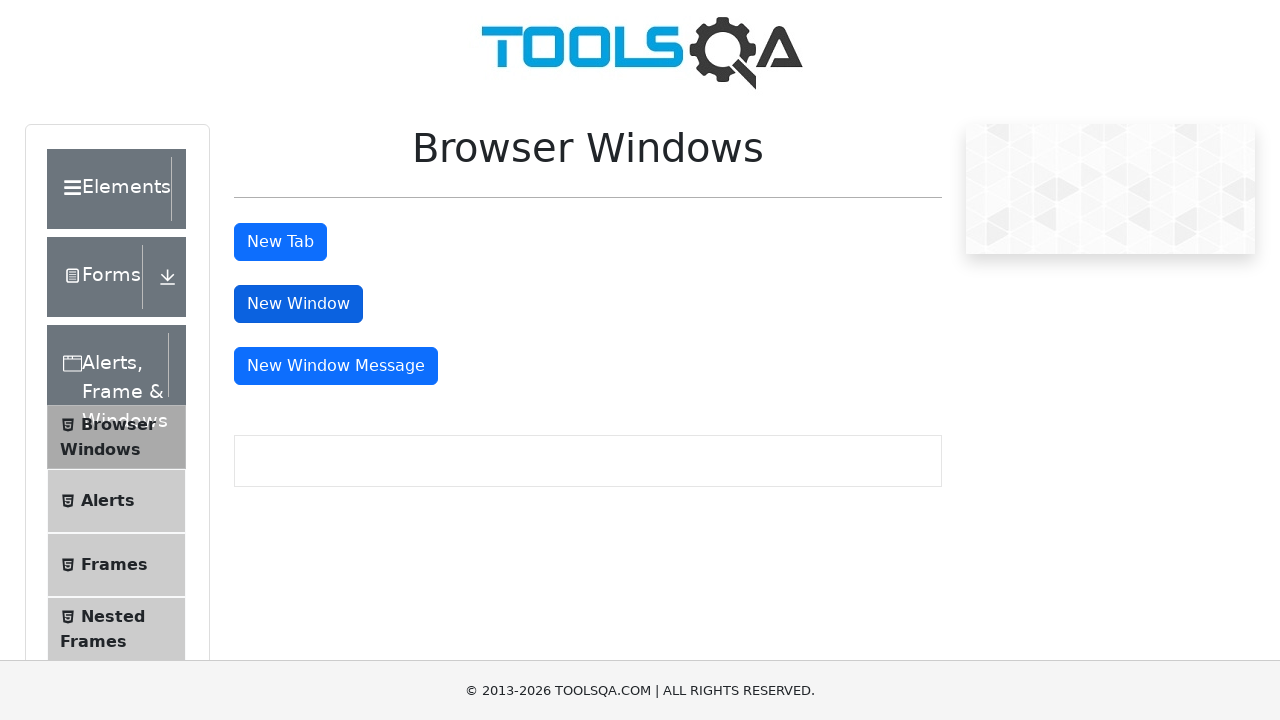

Waited for new window to open
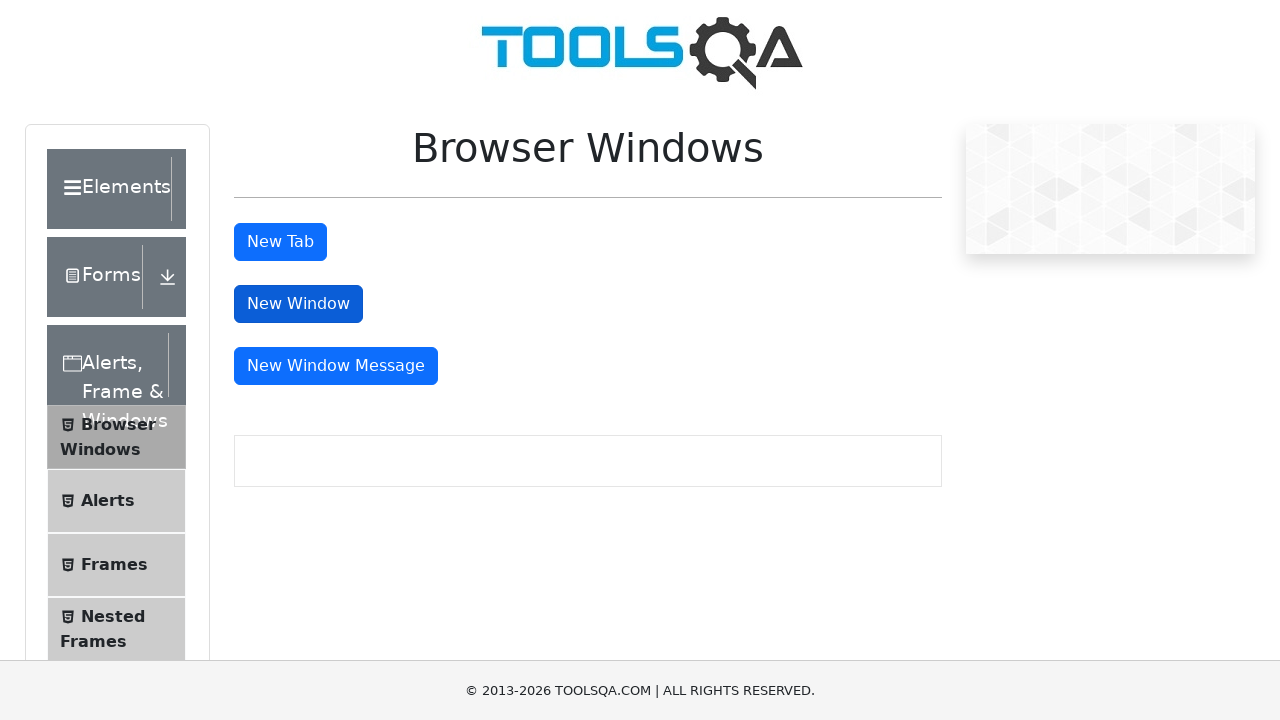

Retrieved all open pages from context
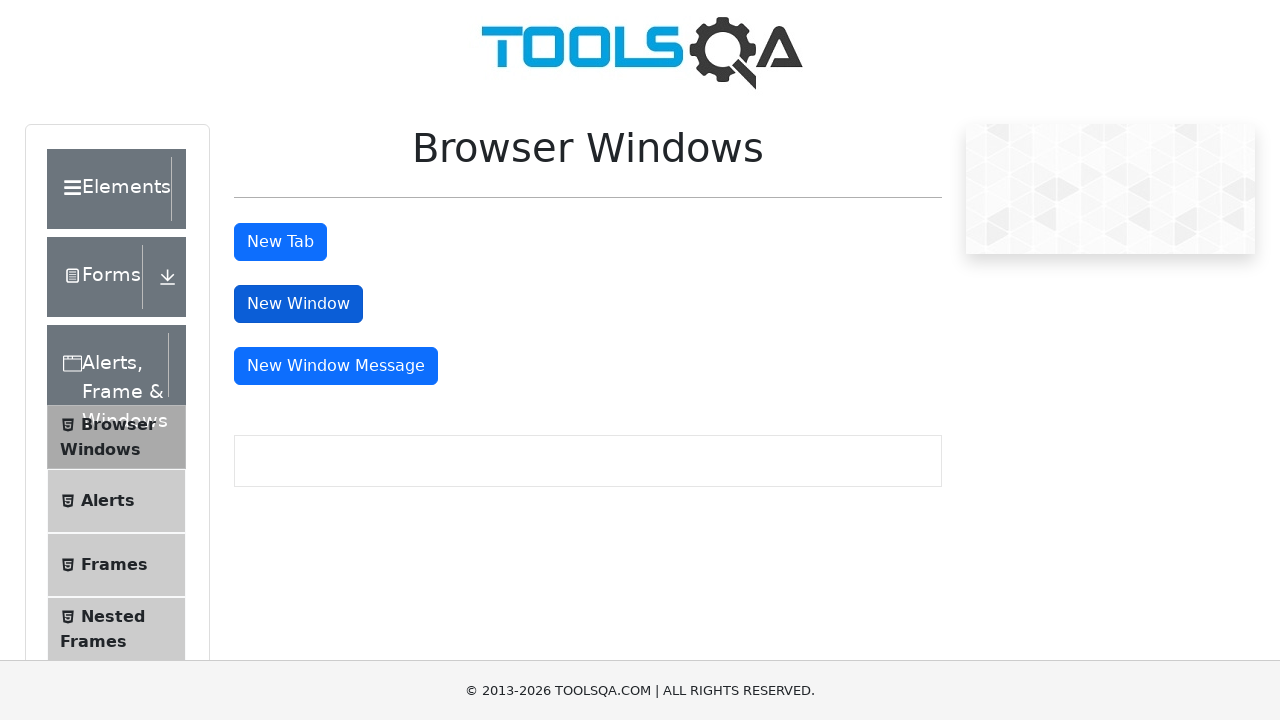

New window detected and reference stored
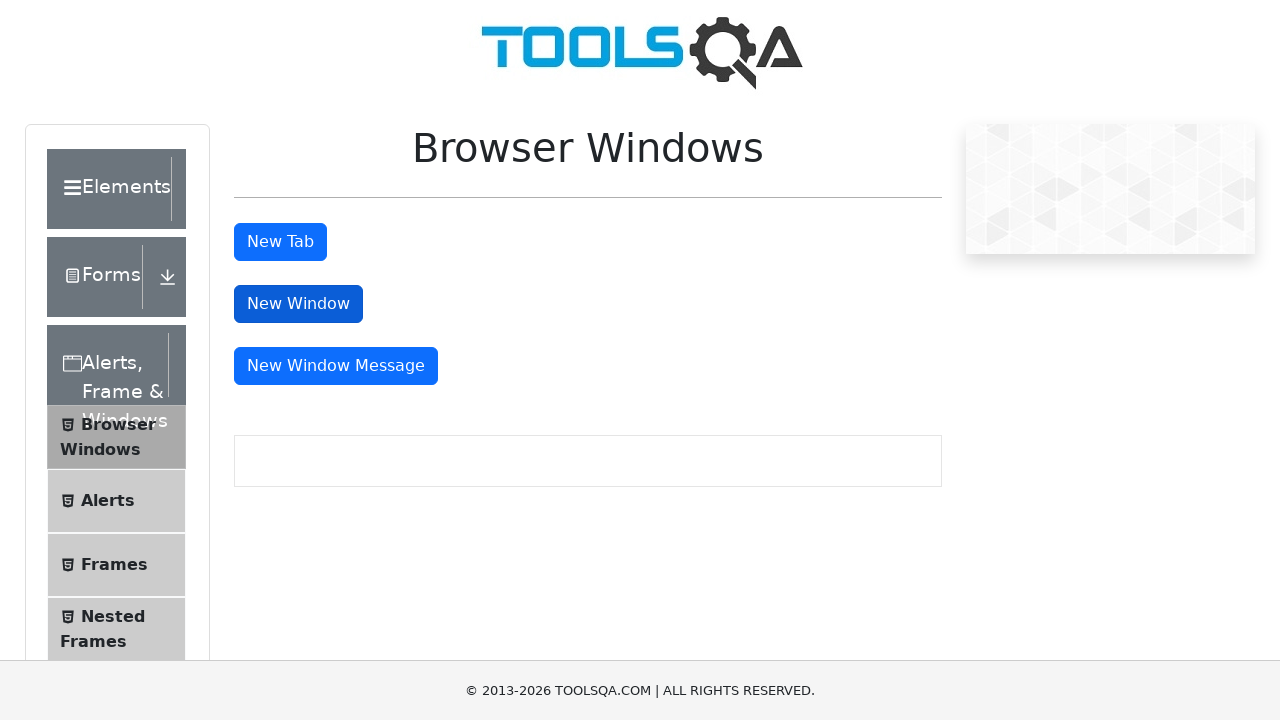

New window finished loading
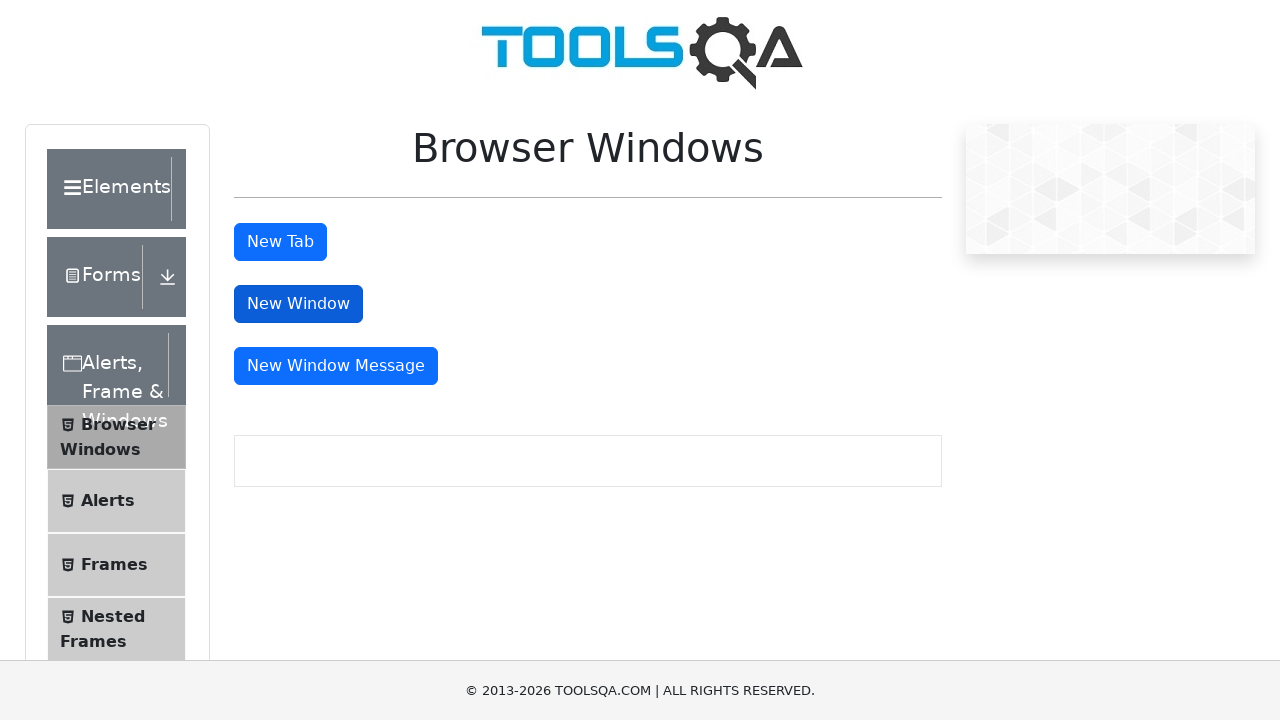

Closed the new window
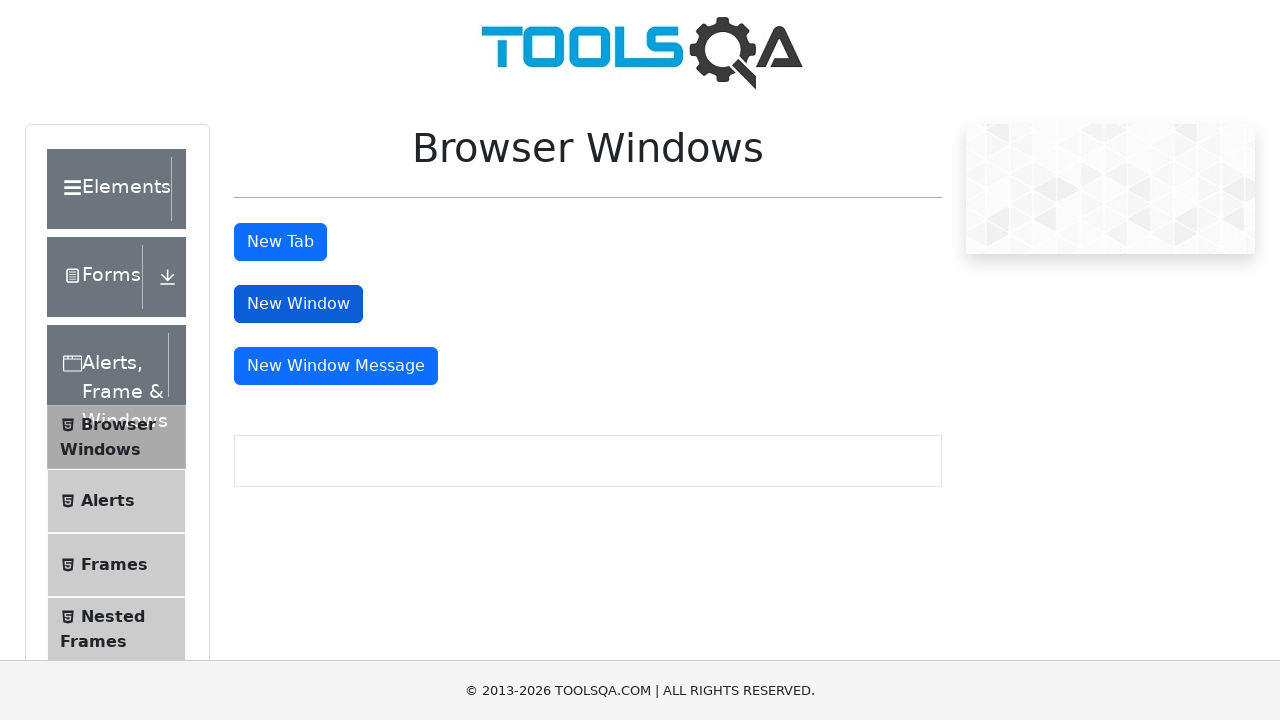

Main window is active and loaded
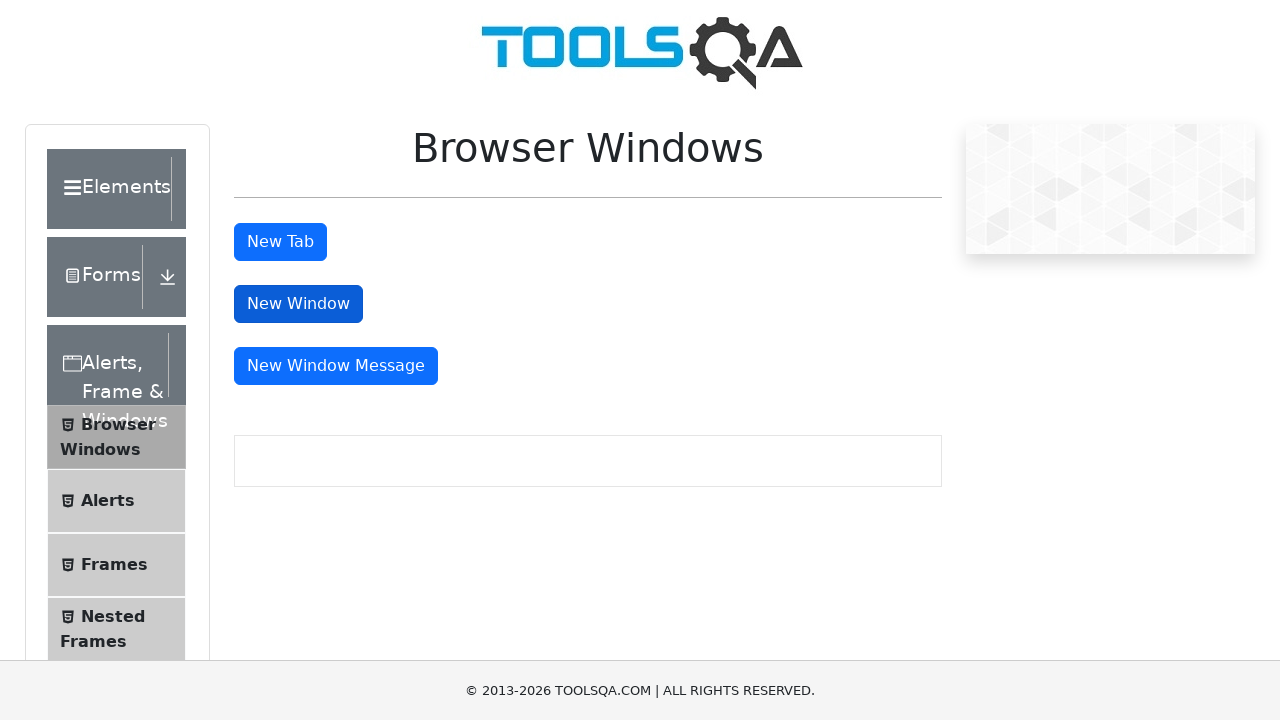

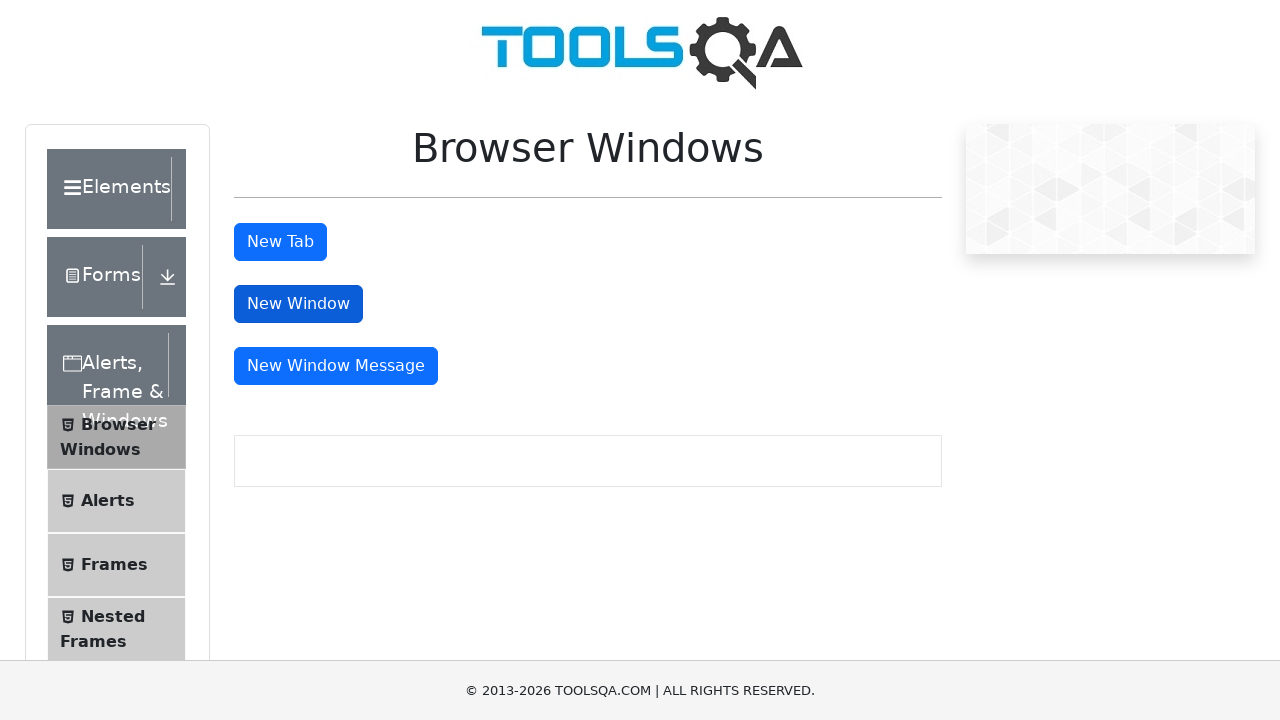